Tests that typing in the park name search field displays park suggestions in a dropdown

Starting URL: https://bcparks.ca/

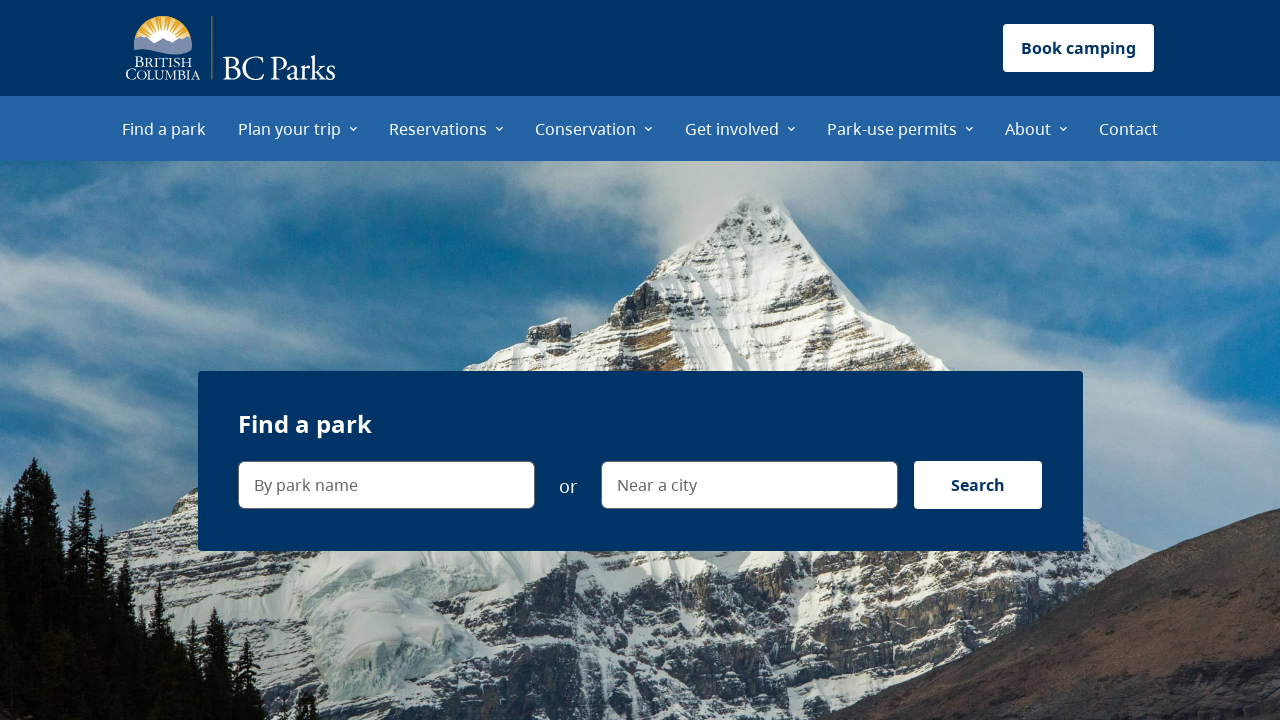

Waited for page to fully load (networkidle)
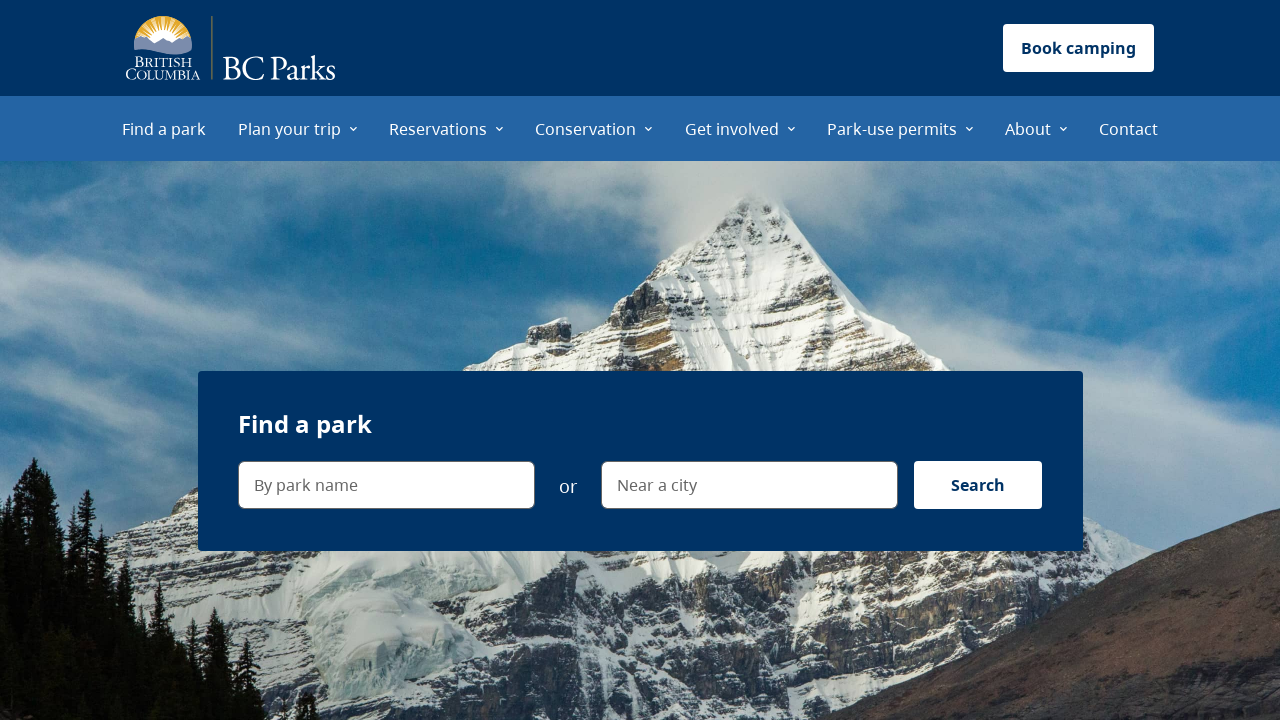

Typed 'b' in park name search field on internal:label="By park name"i
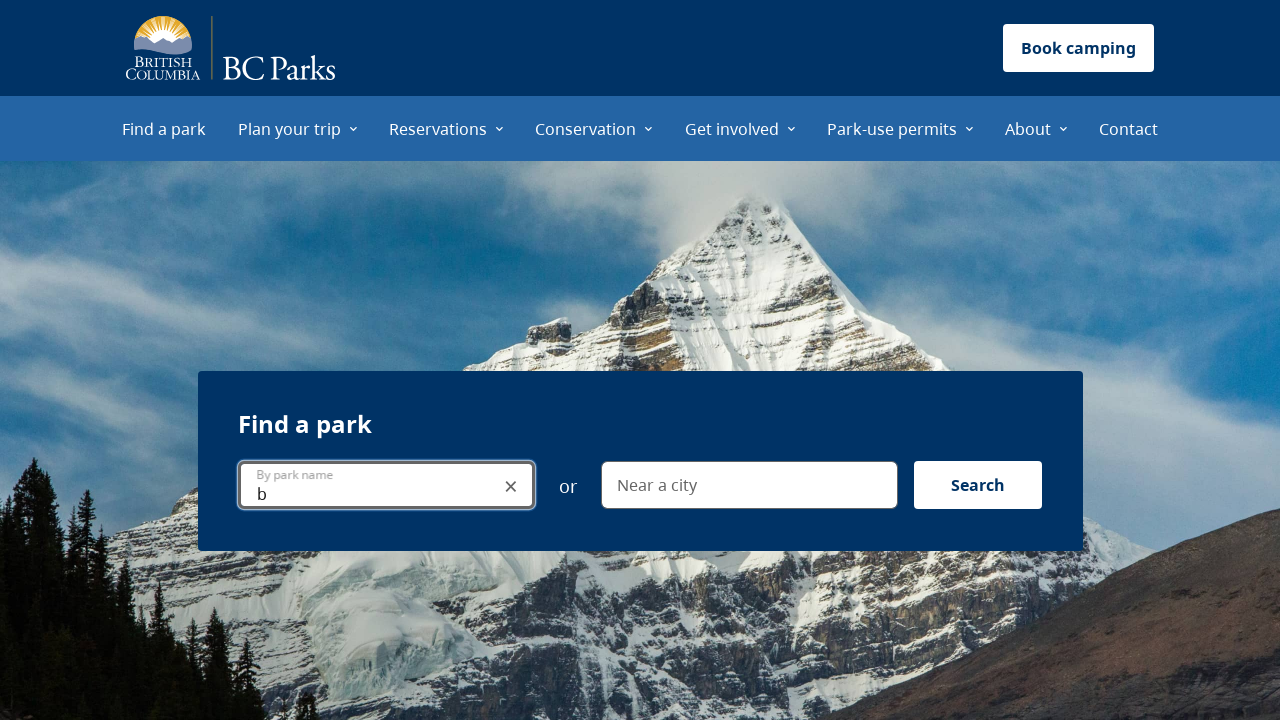

Park suggestion dropdown menu appeared
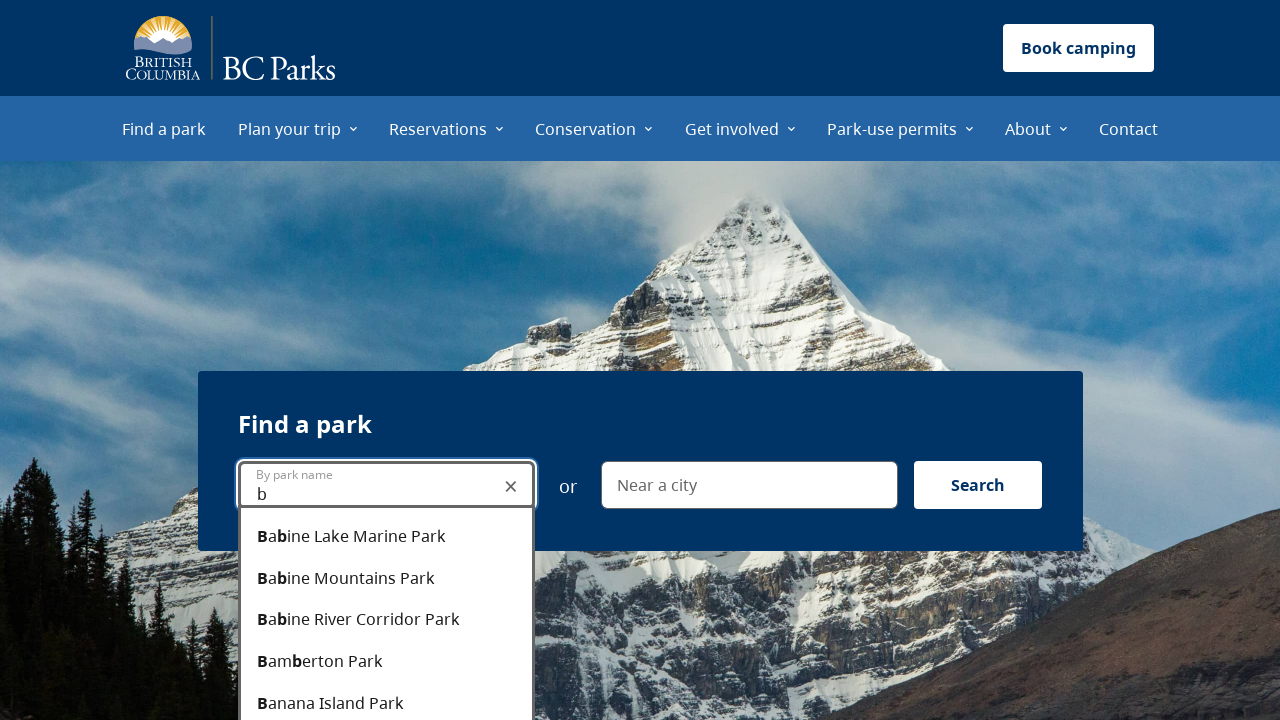

Verified 'Babine Lake Marine Park' is displayed in suggestions
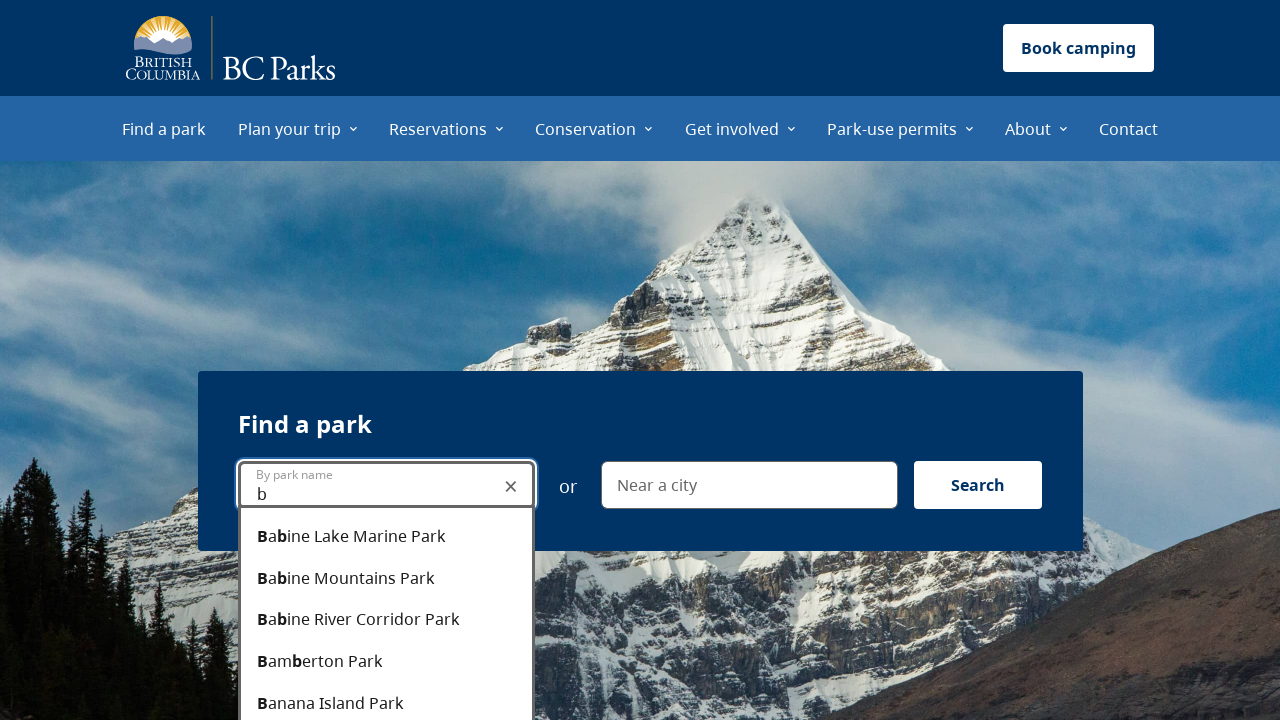

Verified 'Babine Mountains Park' is displayed in suggestions
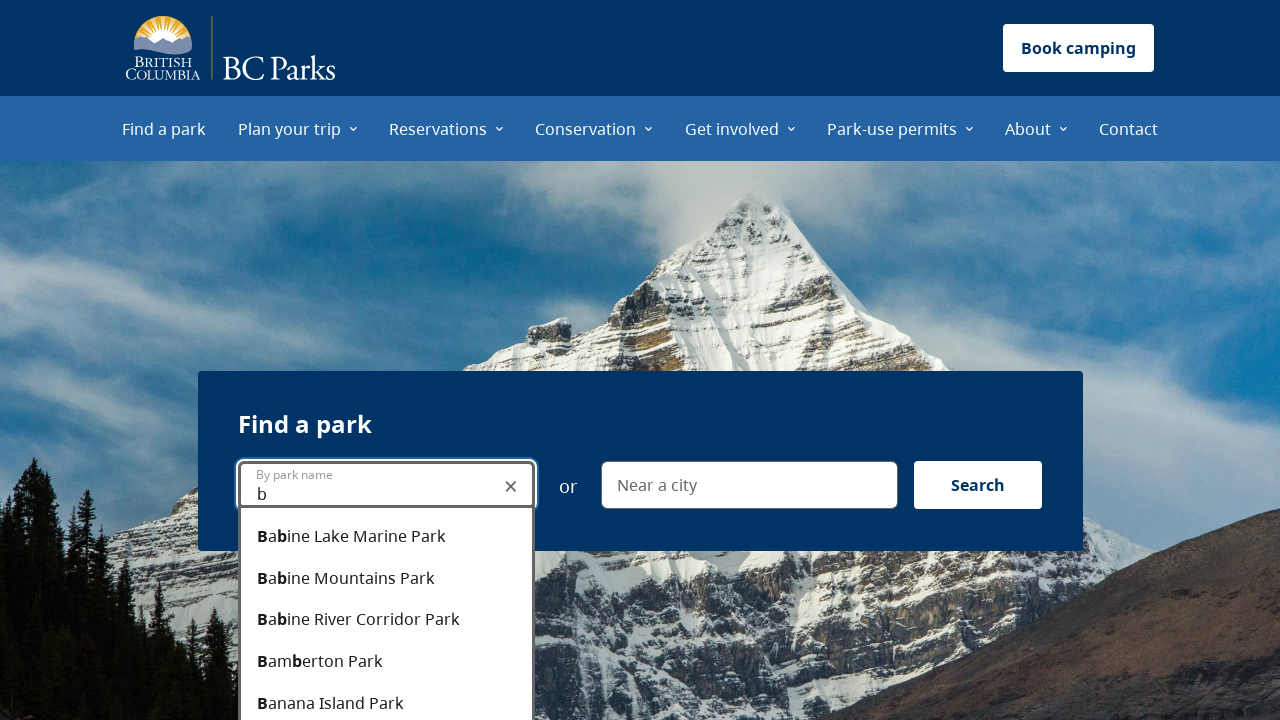

Verified 'Bamberton Park' is displayed in suggestions
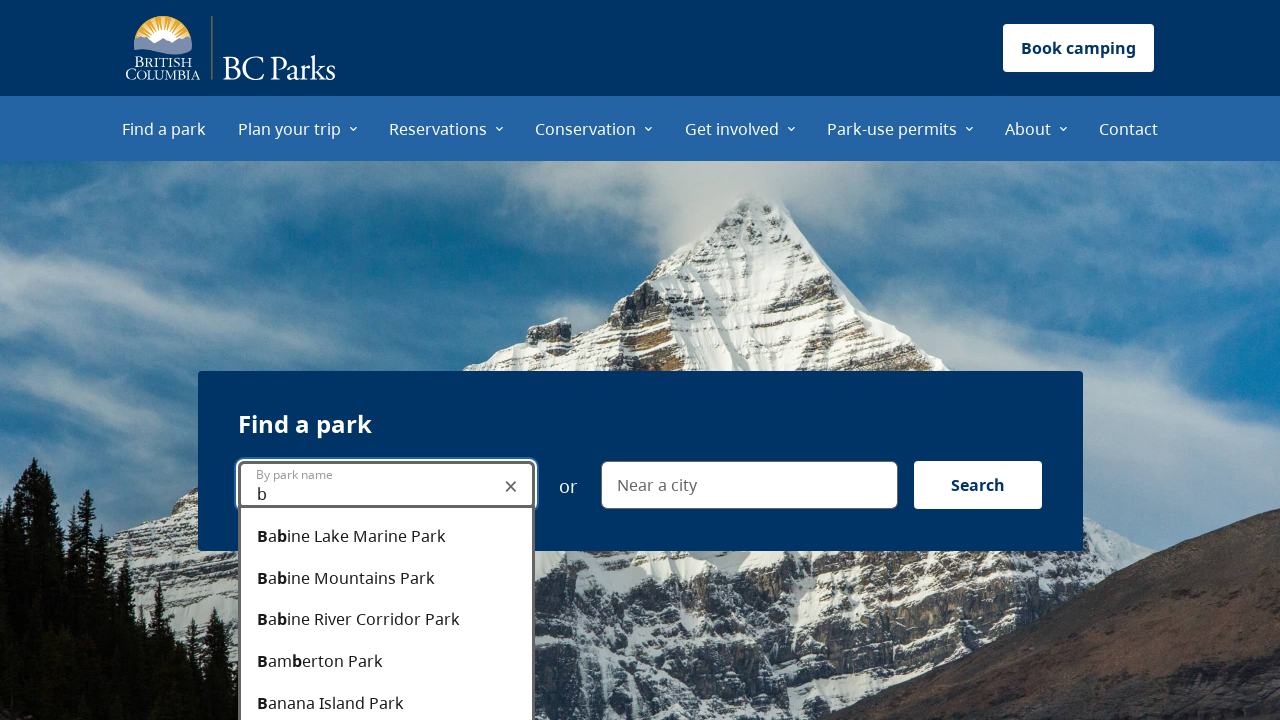

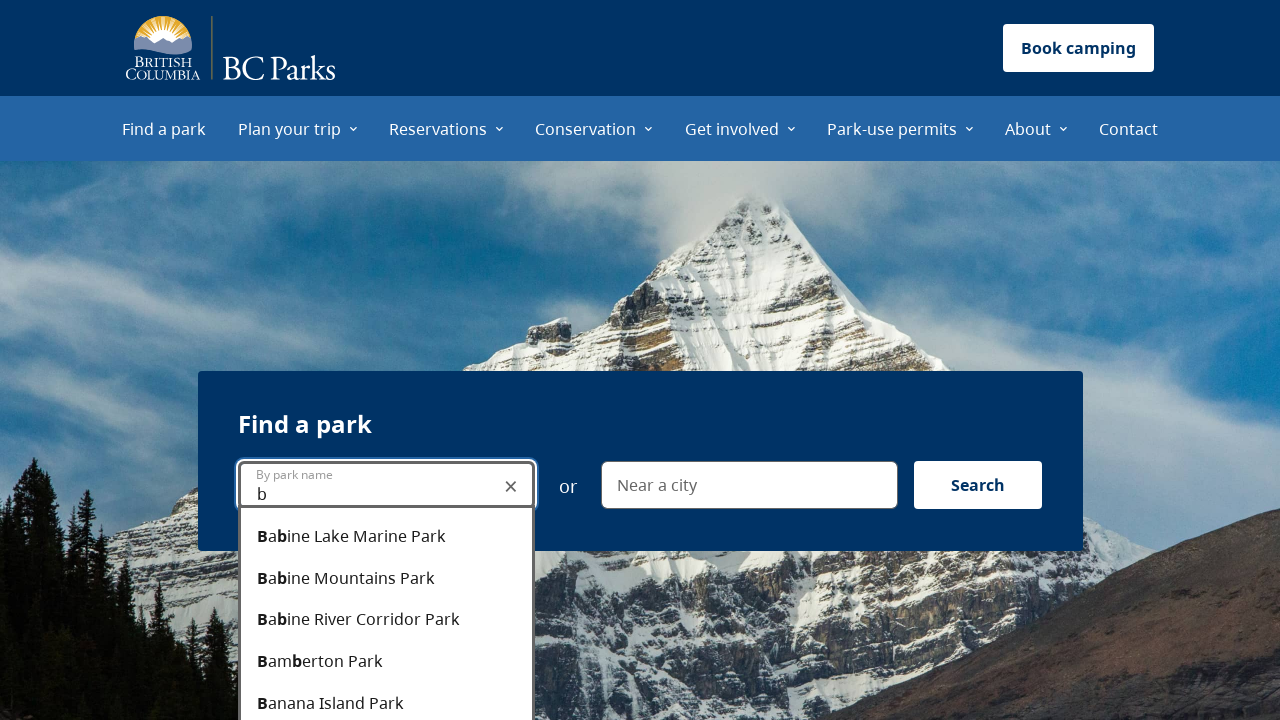